Tests browser window size manipulation by getting the current window dimensions and then resizing the window to different dimensions (400x150 and 70x200).

Starting URL: https://vctcpune.com/selenium/practice.html

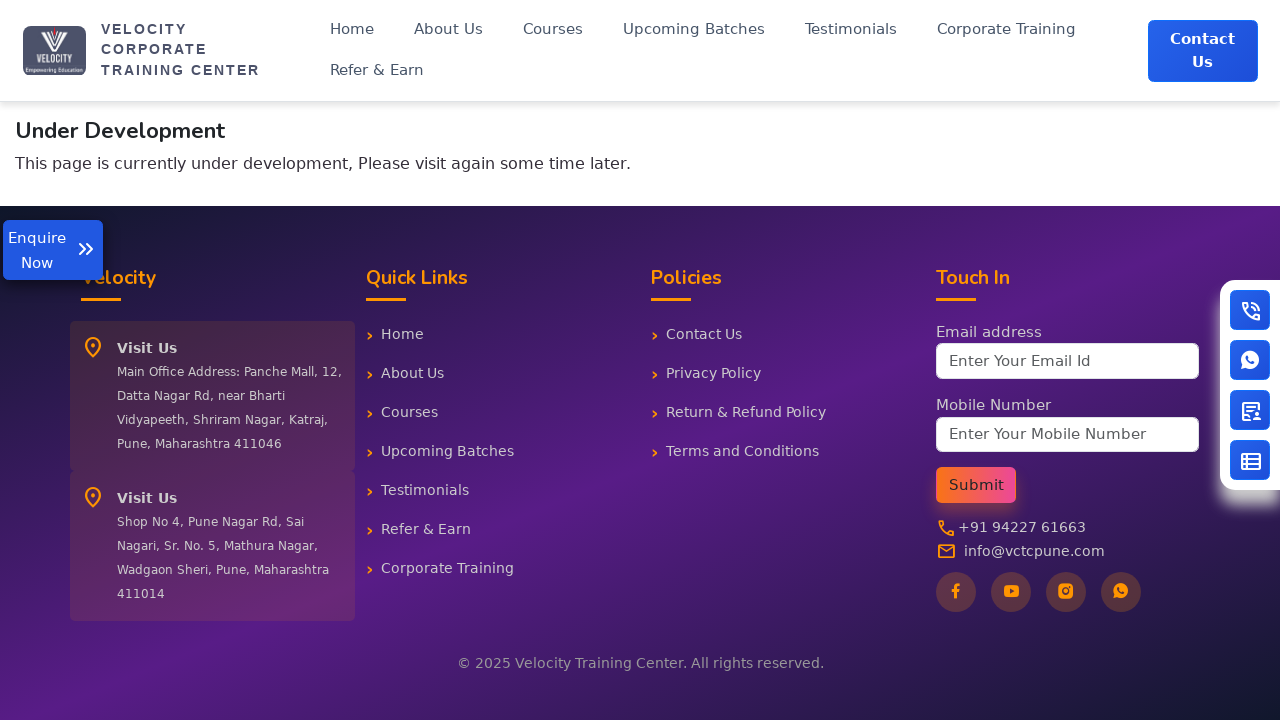

Retrieved current viewport size
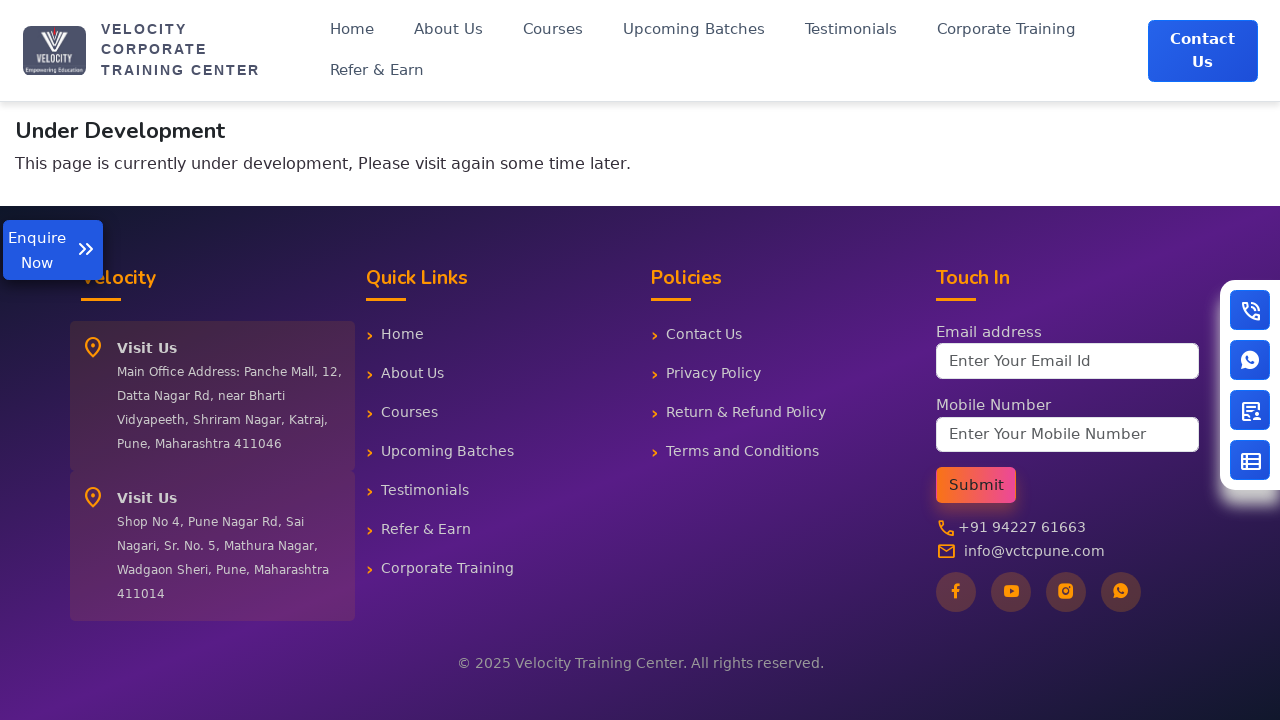

Set viewport size to 400x150
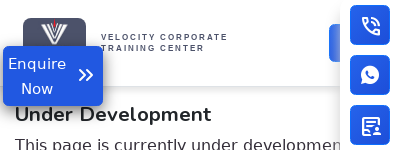

Waited 1000ms for viewport resize to complete
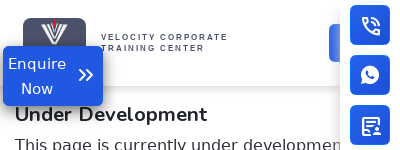

Set viewport size to 70x200
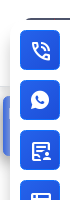

Waited 1000ms for viewport resize to complete
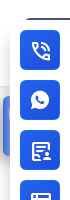

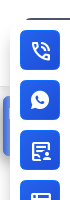